Tests keyboard and mouse interactions on a practice form by entering text with shift key modifier and performing right-click on a download link

Starting URL: https://awesomeqa.com/practice.html

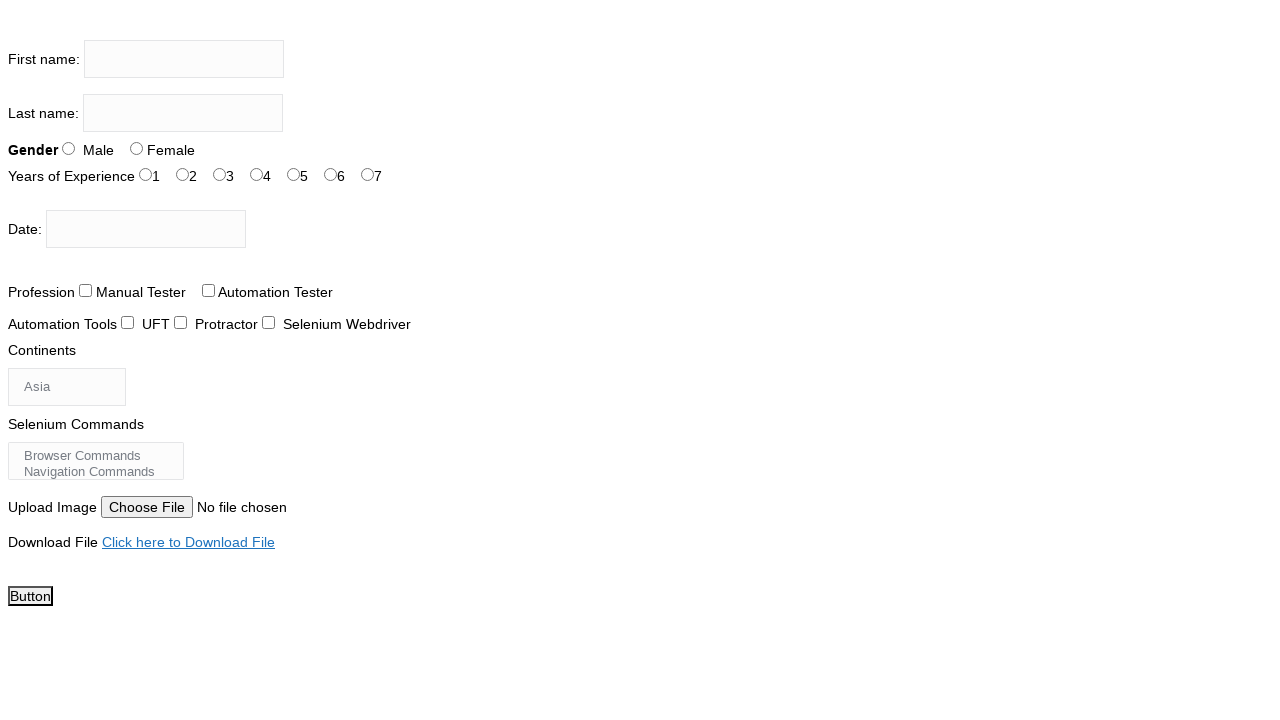

Located firstname input field
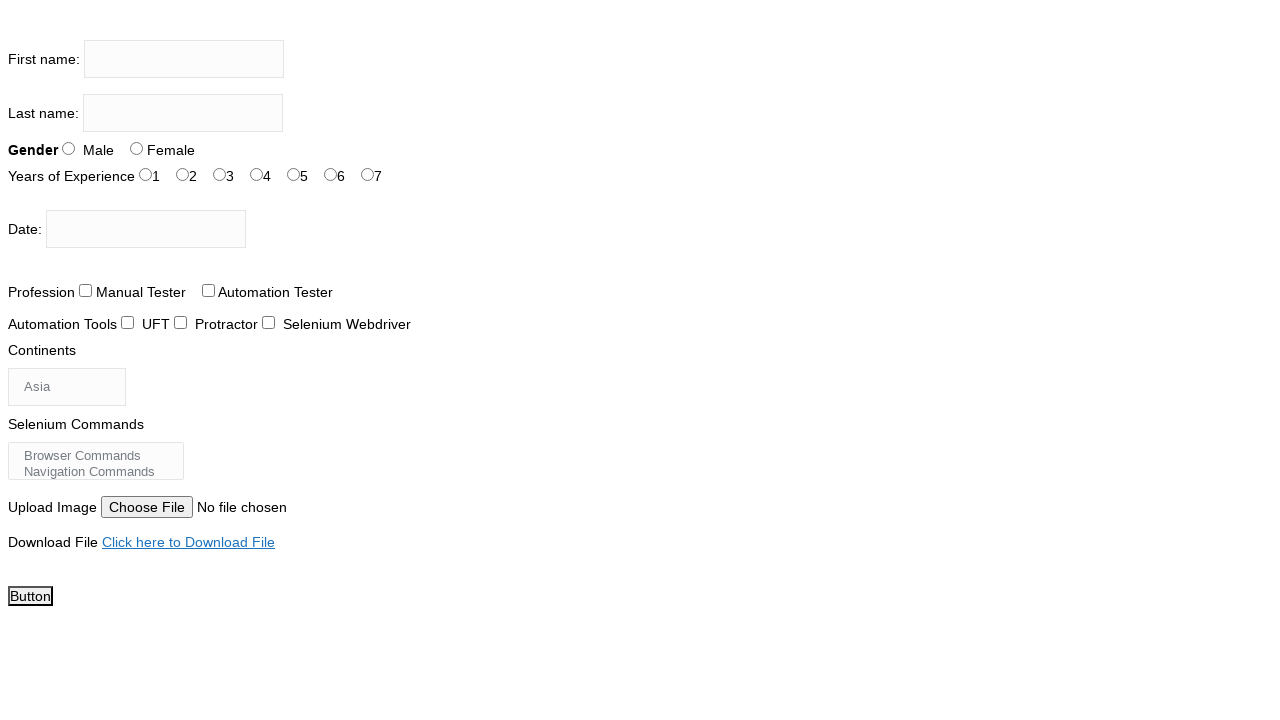

Pressed and held Shift key
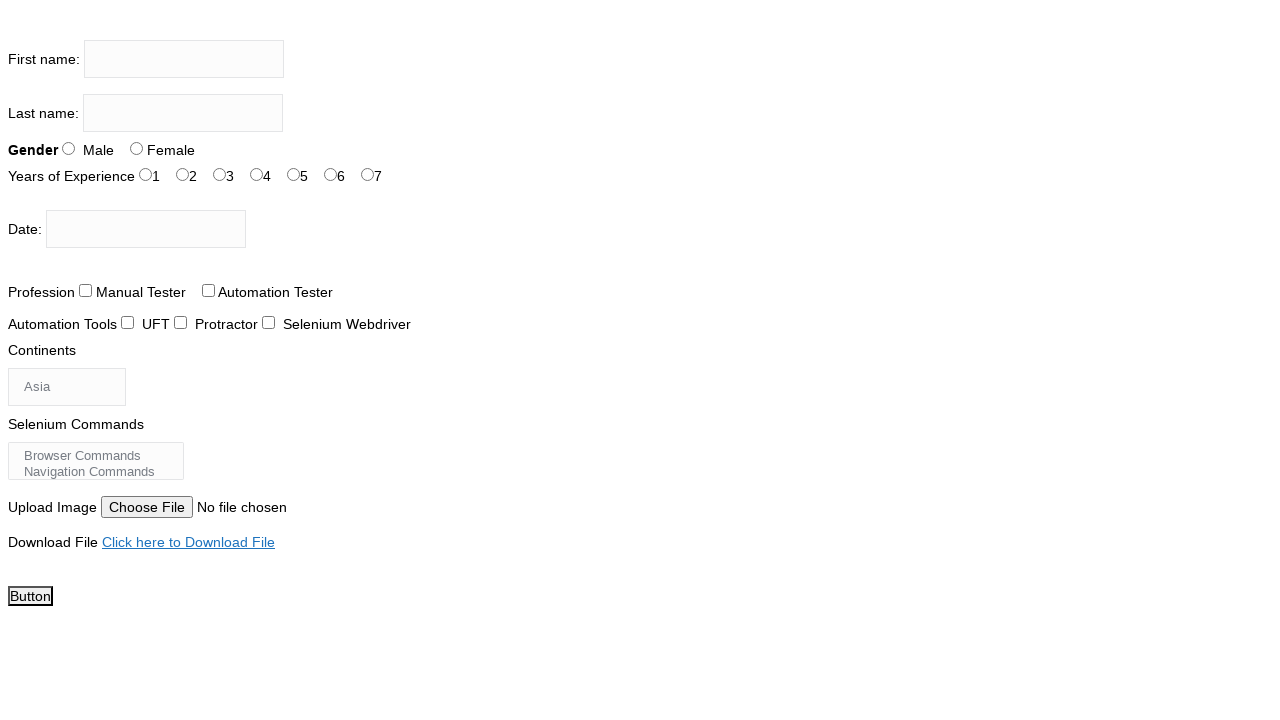

Typed 'thetestingacademy' with Shift key modifier to create uppercase text on input[name='firstname']
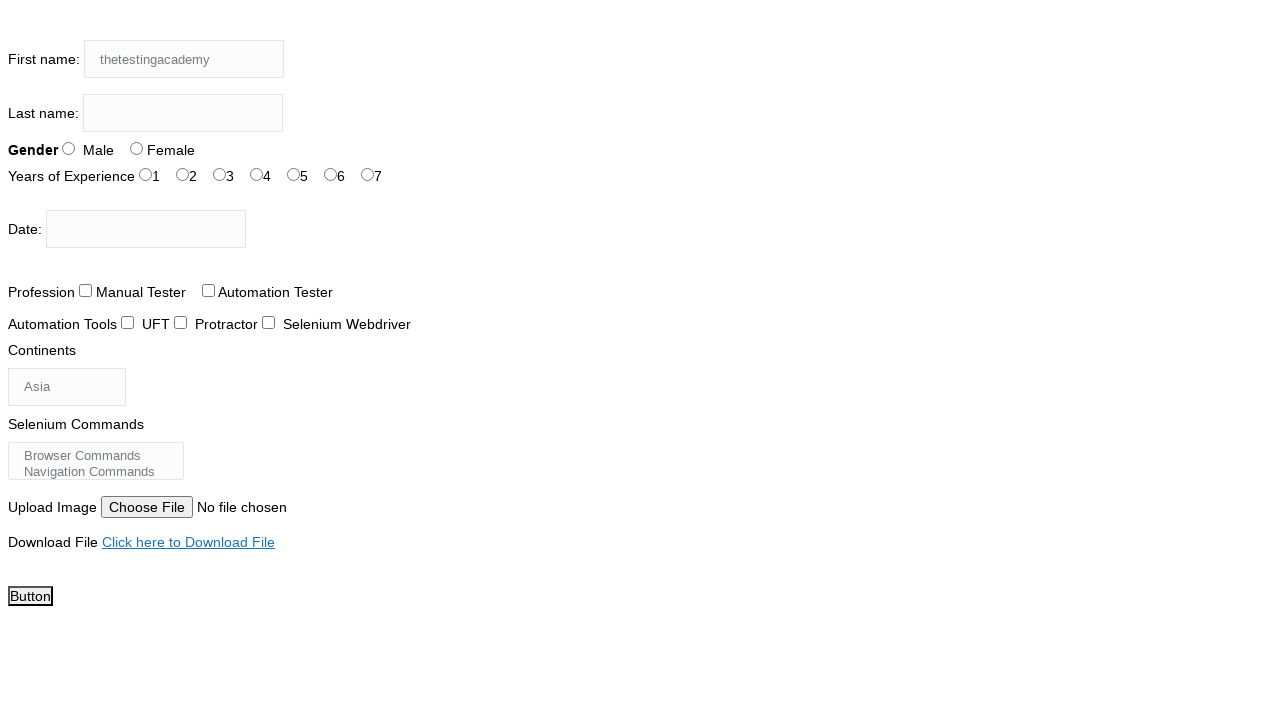

Released Shift key
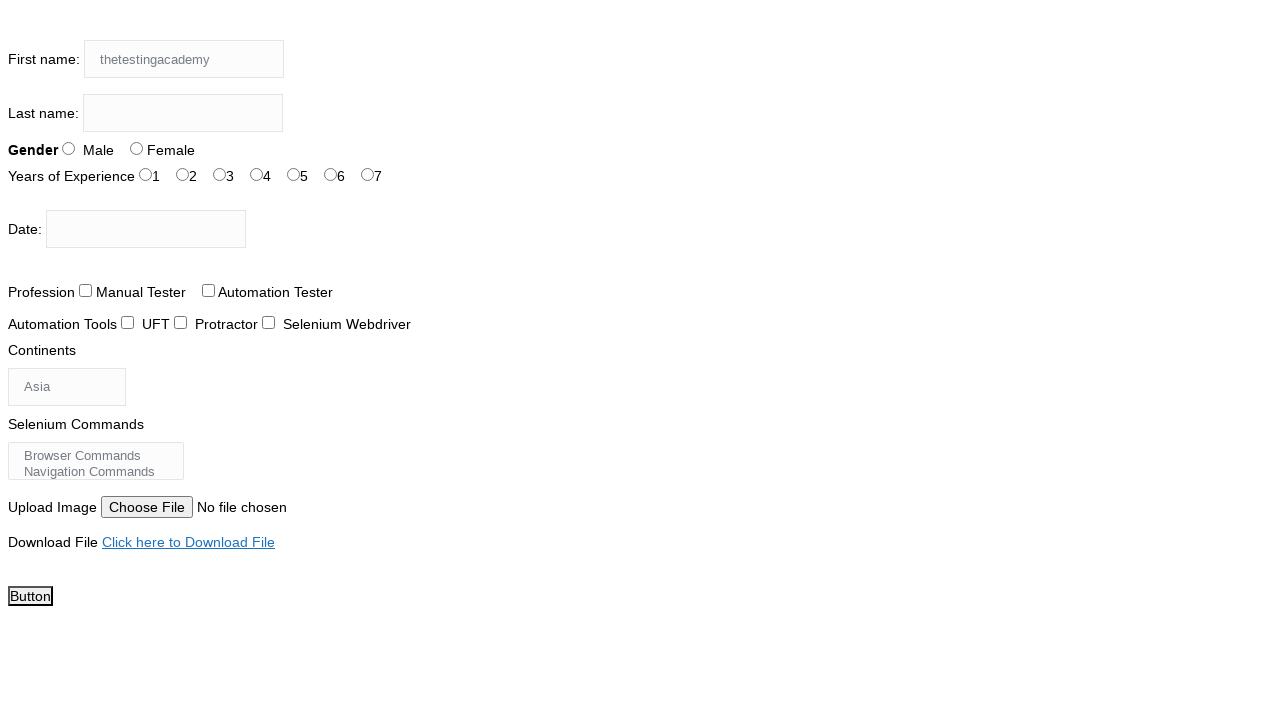

Located download file link
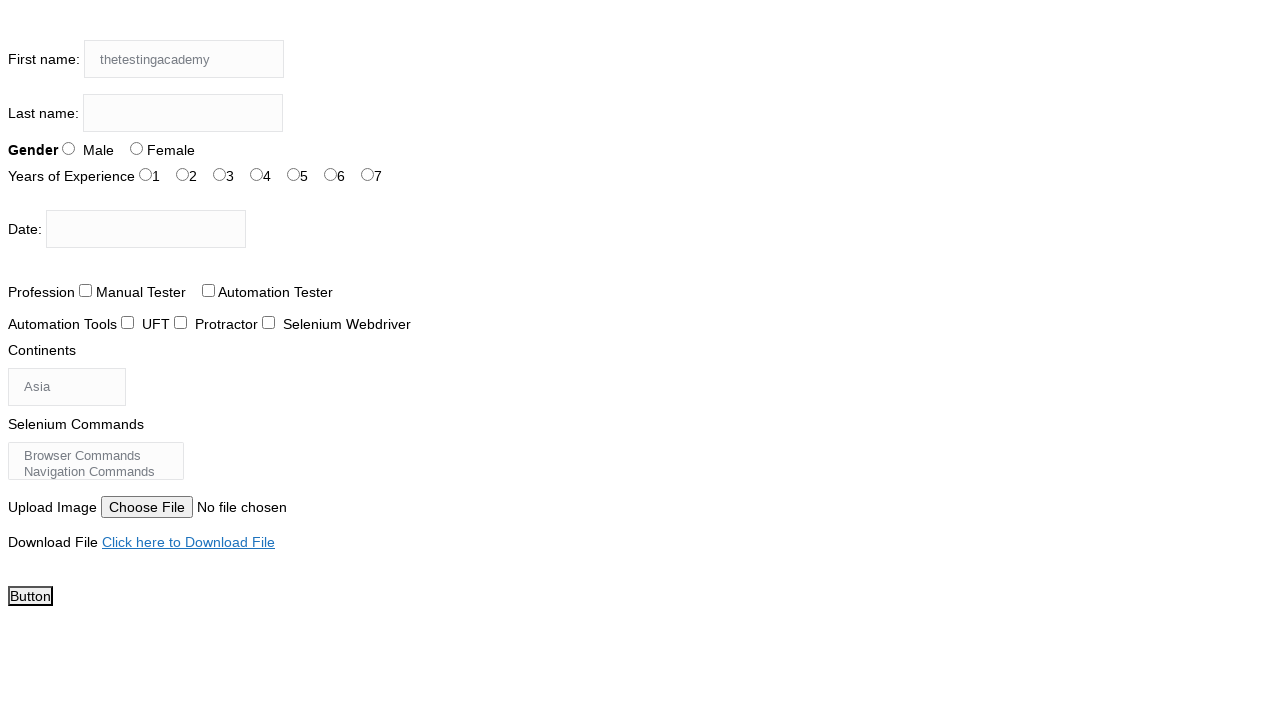

Right-clicked on download link to open context menu at (188, 542) on xpath=//a[contains(text(),'Click here to Download File')]
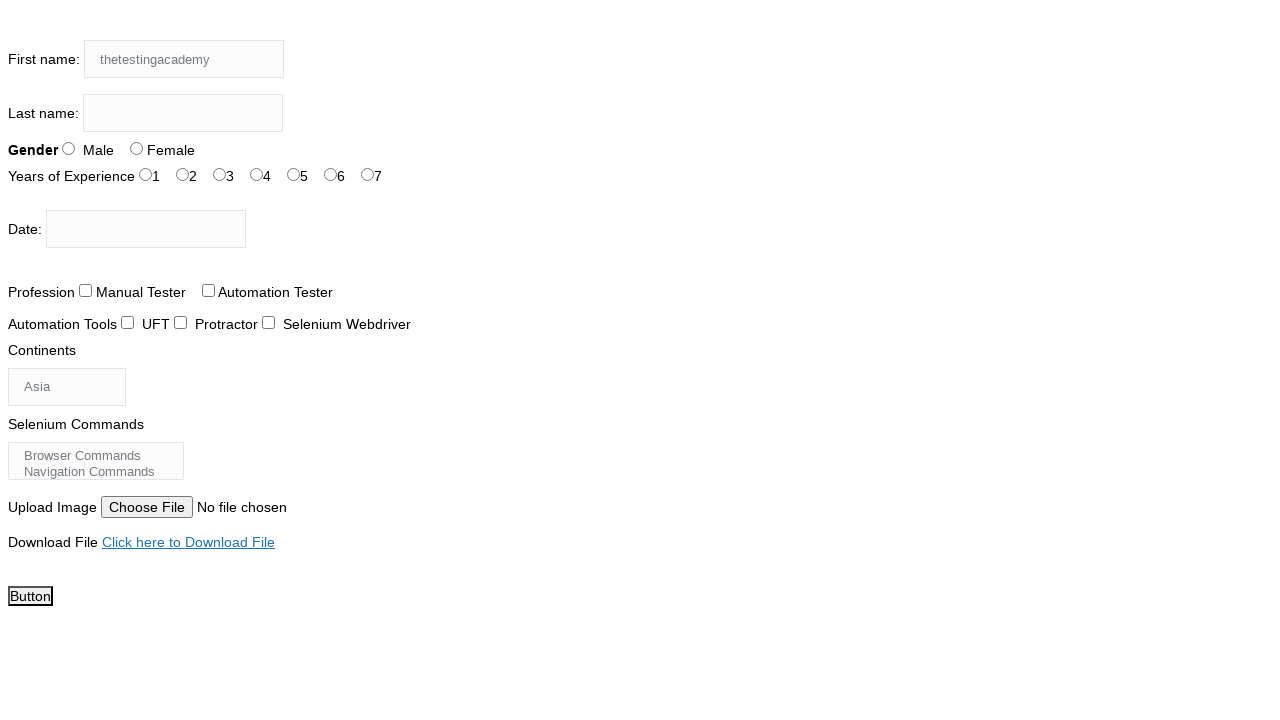

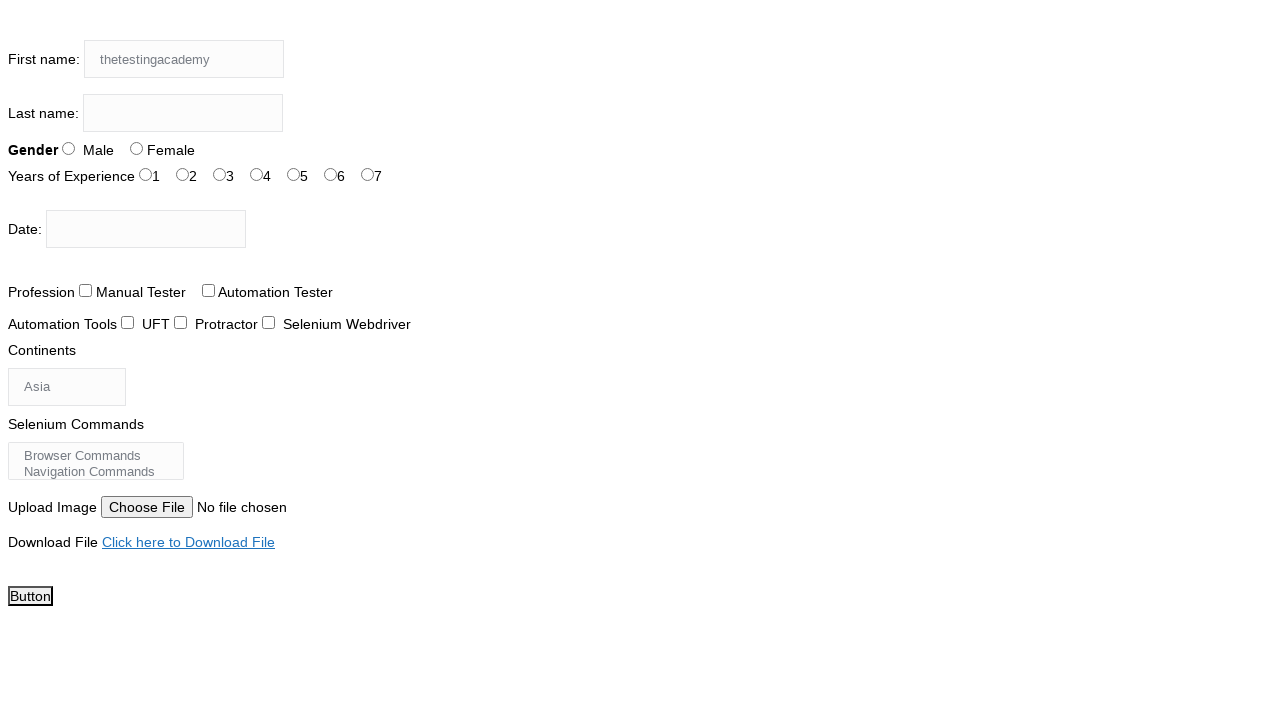